Tests multi-window handling by clicking a button that opens a new window, switching to the child window, and filling a text field with a search term.

Starting URL: https://skpatro.github.io/demo/links/

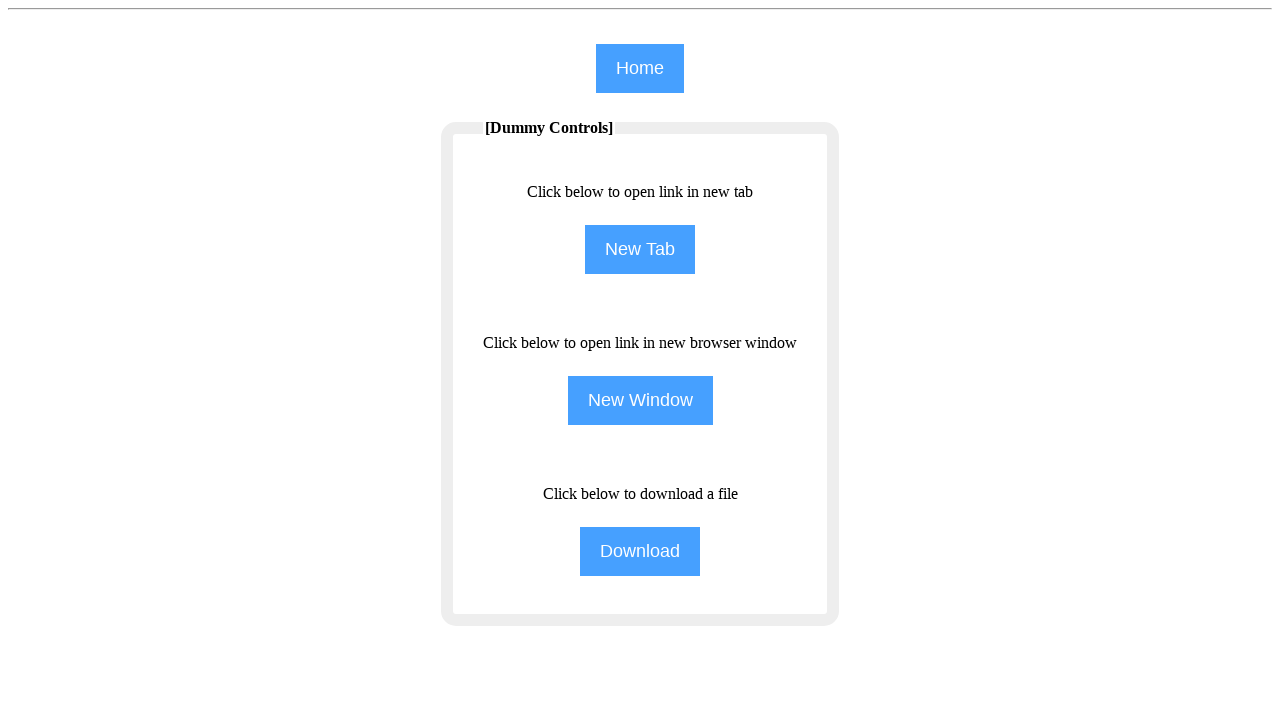

Main page loaded and DOM content ready
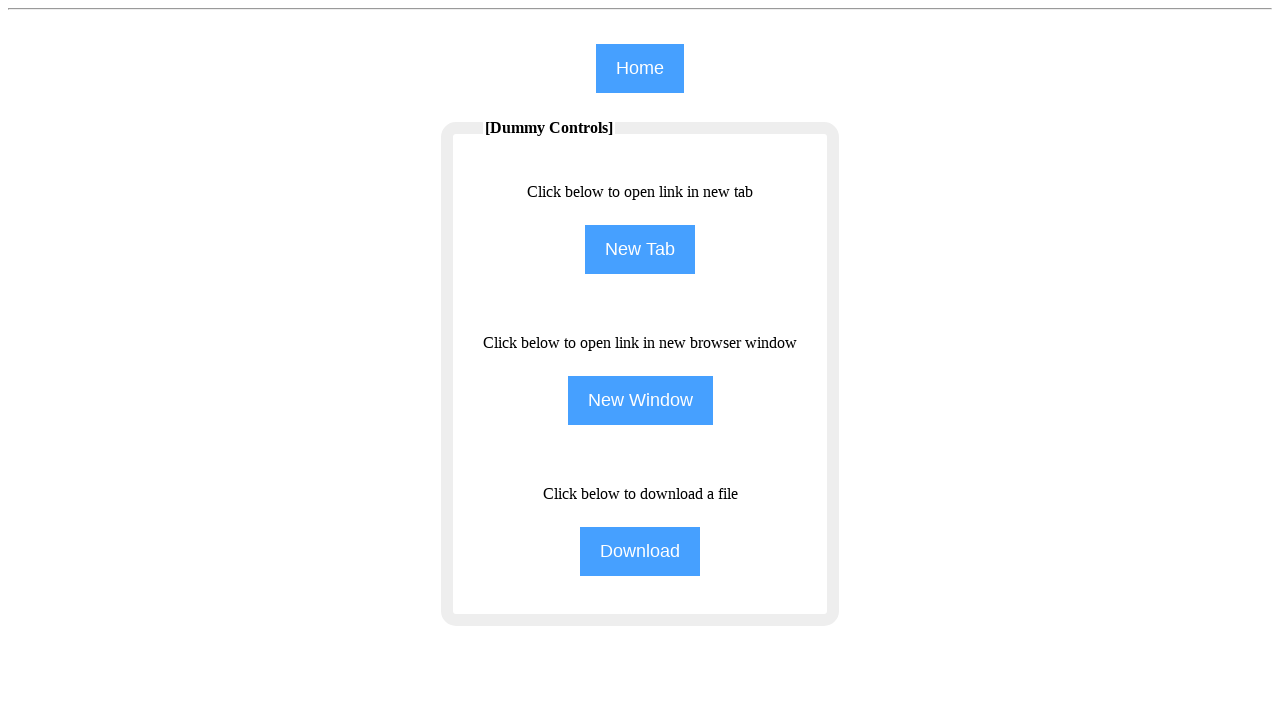

Clicked NewWindow button to open child window at (640, 400) on input[name='NewWindow']
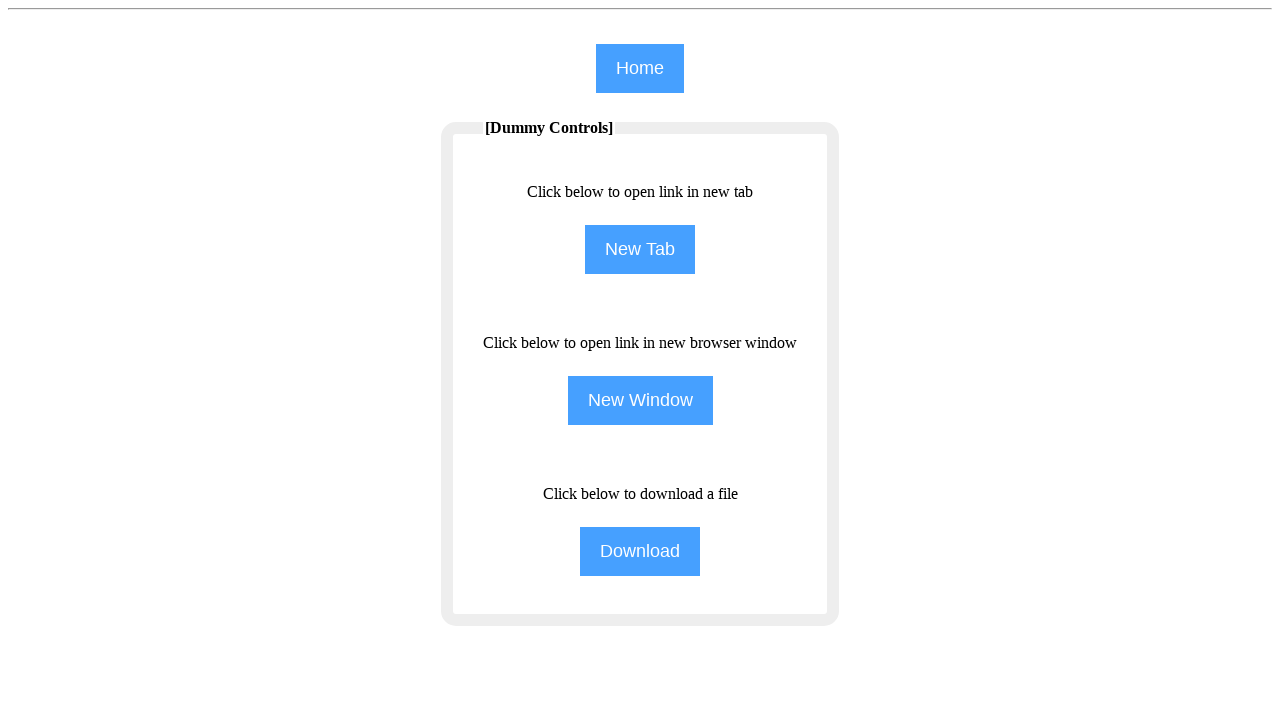

Captured new child window page object
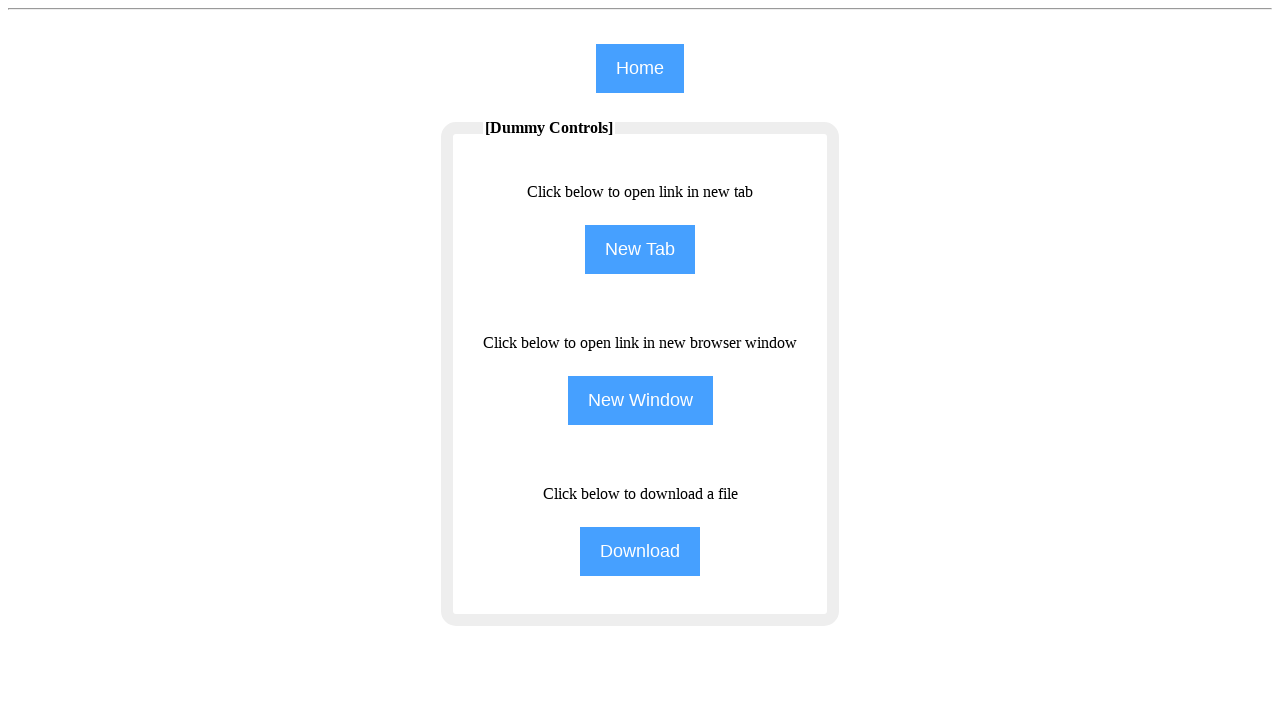

Child window page loaded and DOM content ready
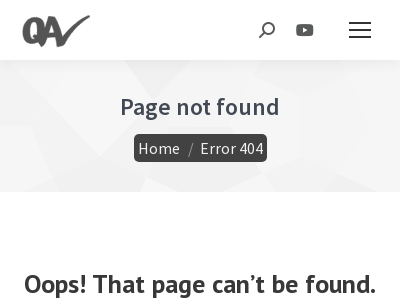

Filled 4th text input field with 'selenium' in child window on (//input[@type='text'])[4]
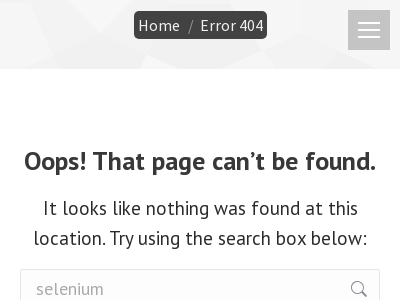

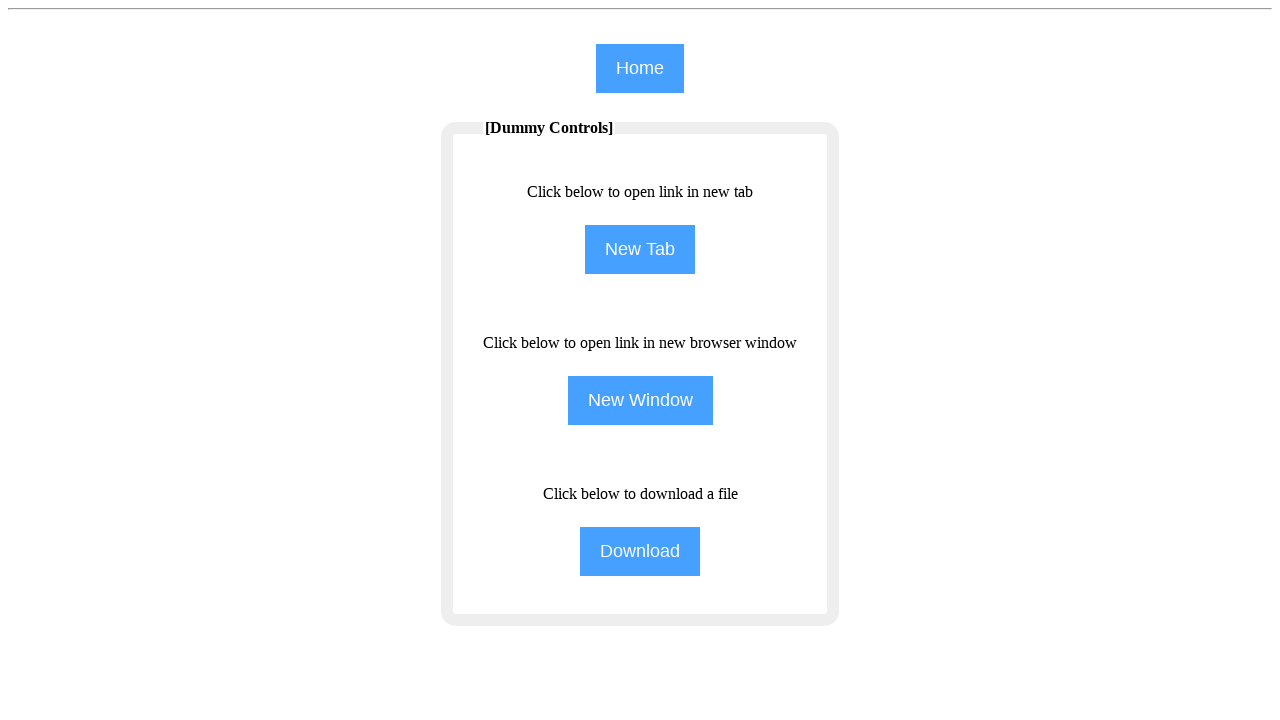